Tests the table search/filter functionality by entering "New York" in the search input field to filter table results.

Starting URL: https://www.lambdatest.com/selenium-playground/table-sort-search-demo

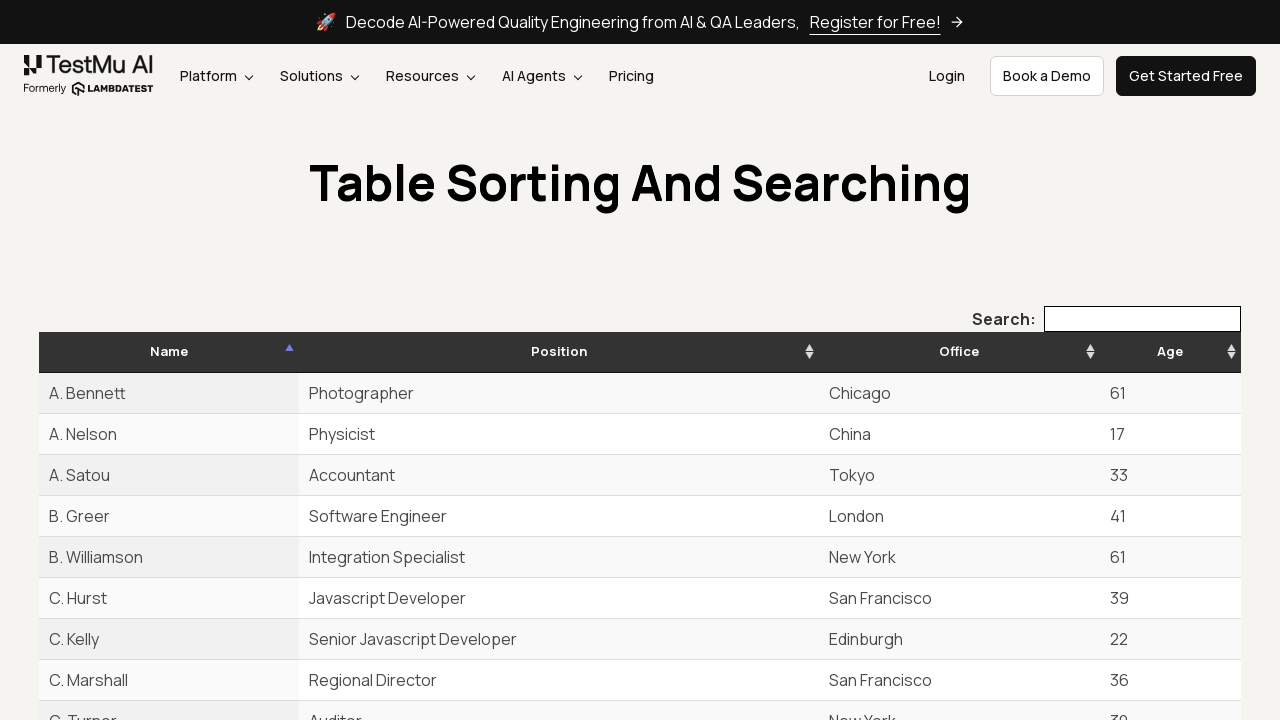

Entered 'New York' in the table search filter input on //input[@type='search']
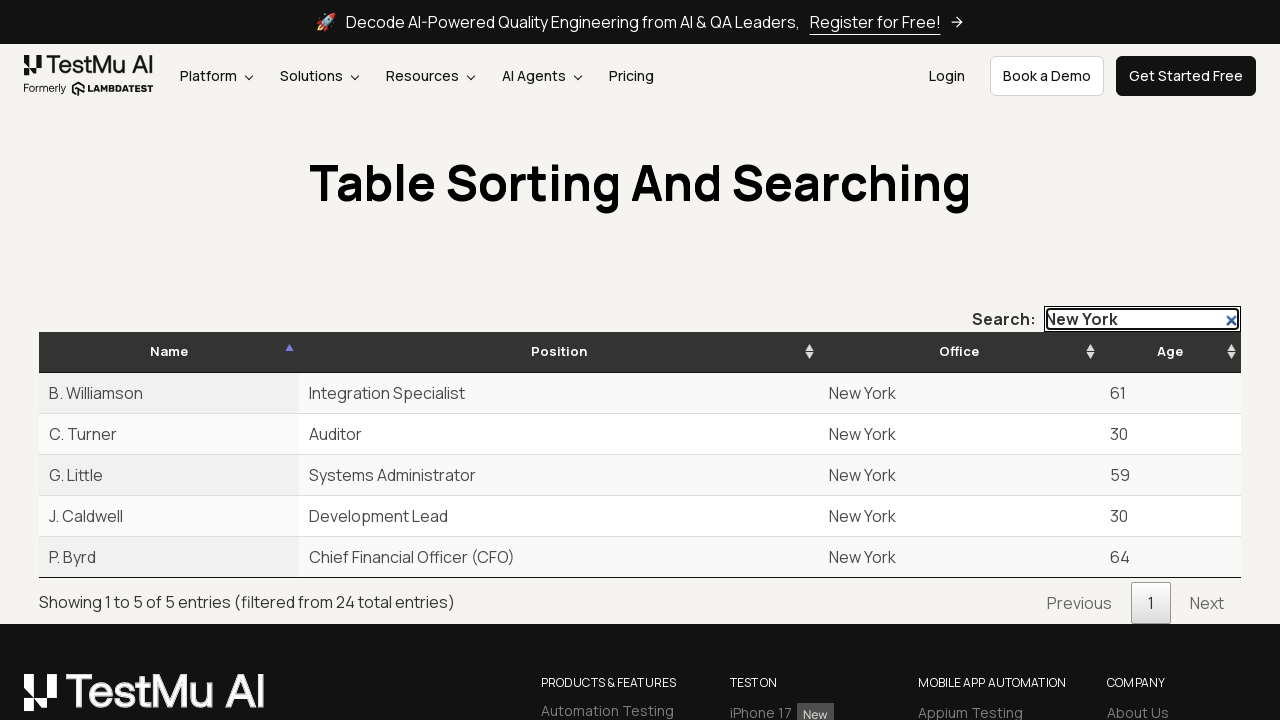

Table filtered and results displayed
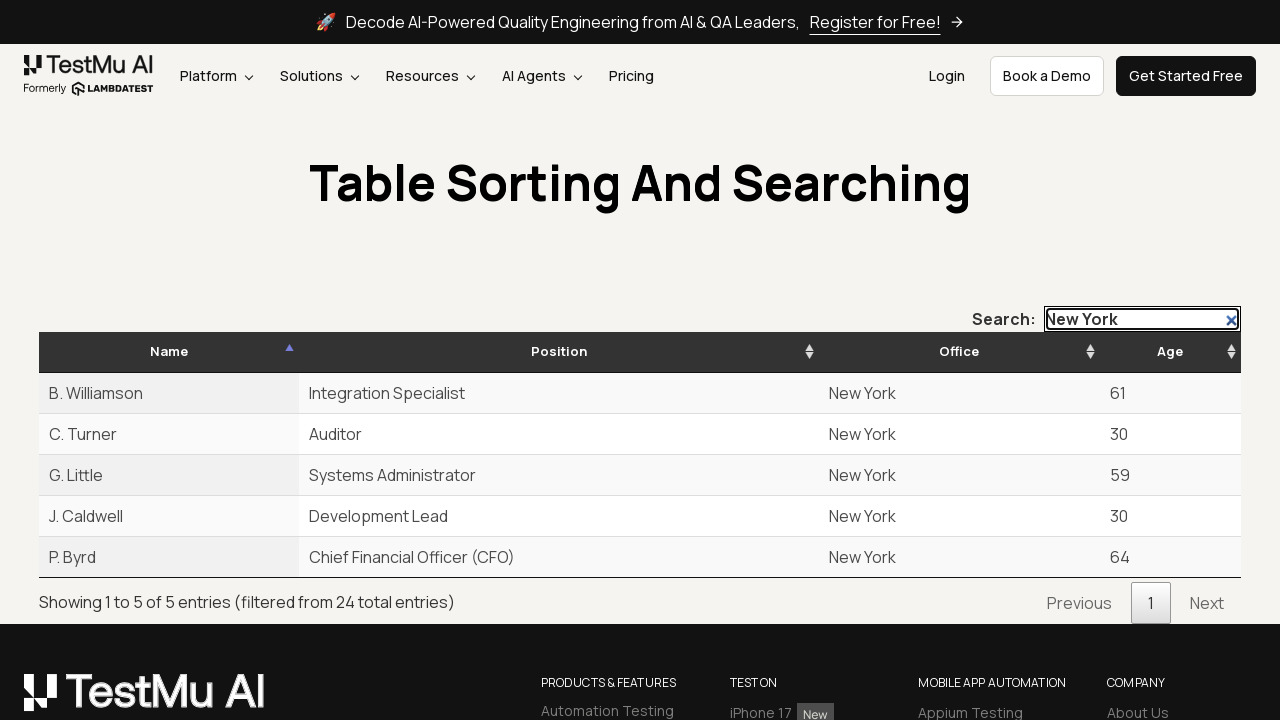

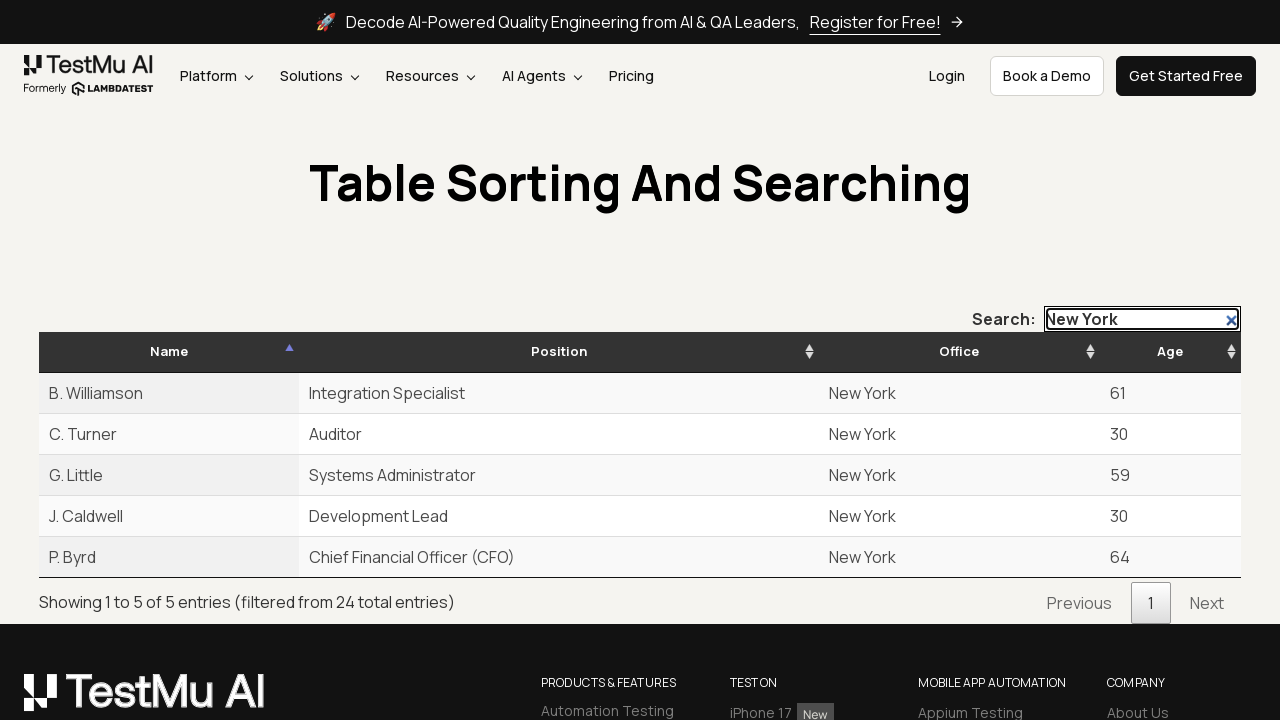